Tests selecting an option from a dropdown using the built-in select helper method to choose "Option 1"

Starting URL: https://the-internet.herokuapp.com/dropdown

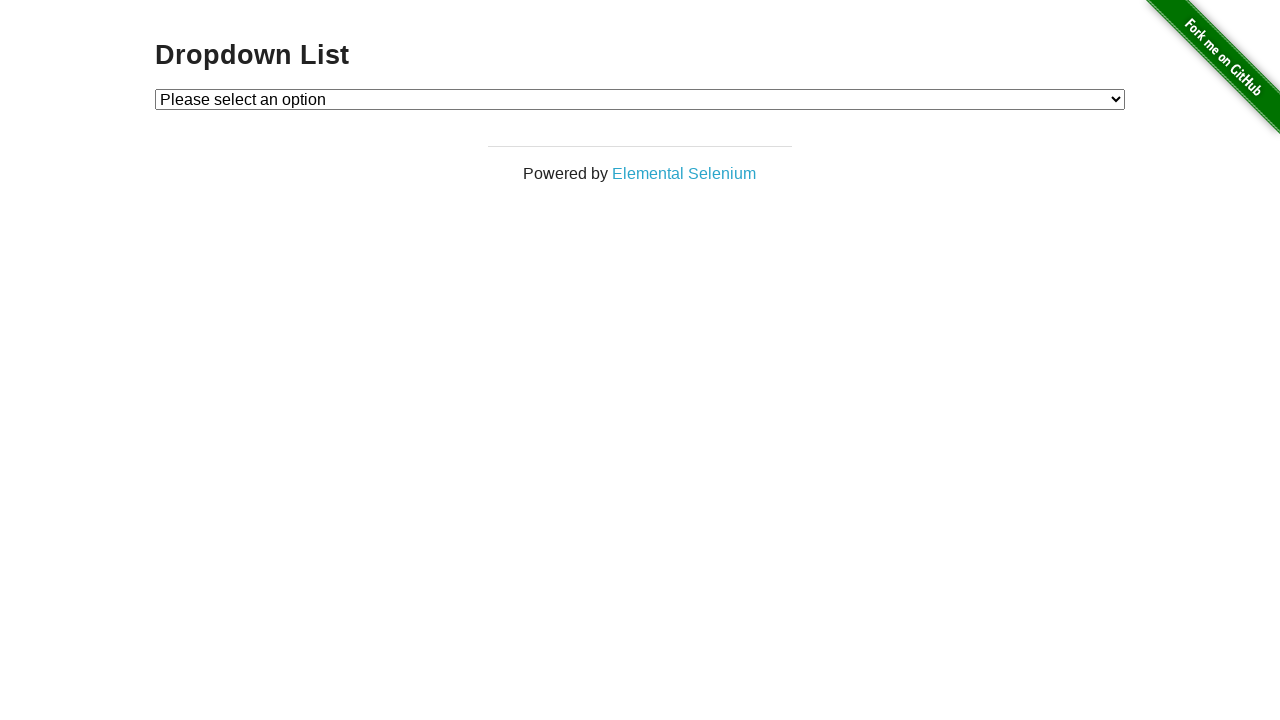

Navigated to dropdown test page
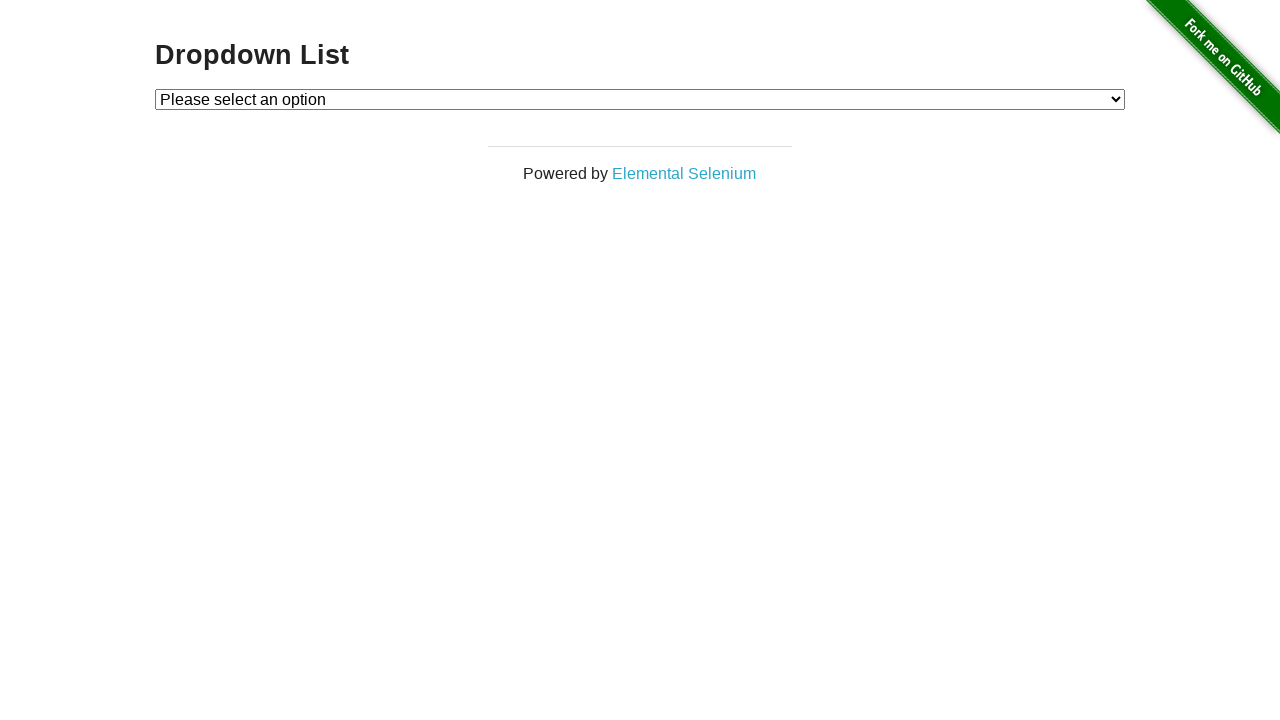

Selected 'Option 1' from dropdown using select helper on #dropdown
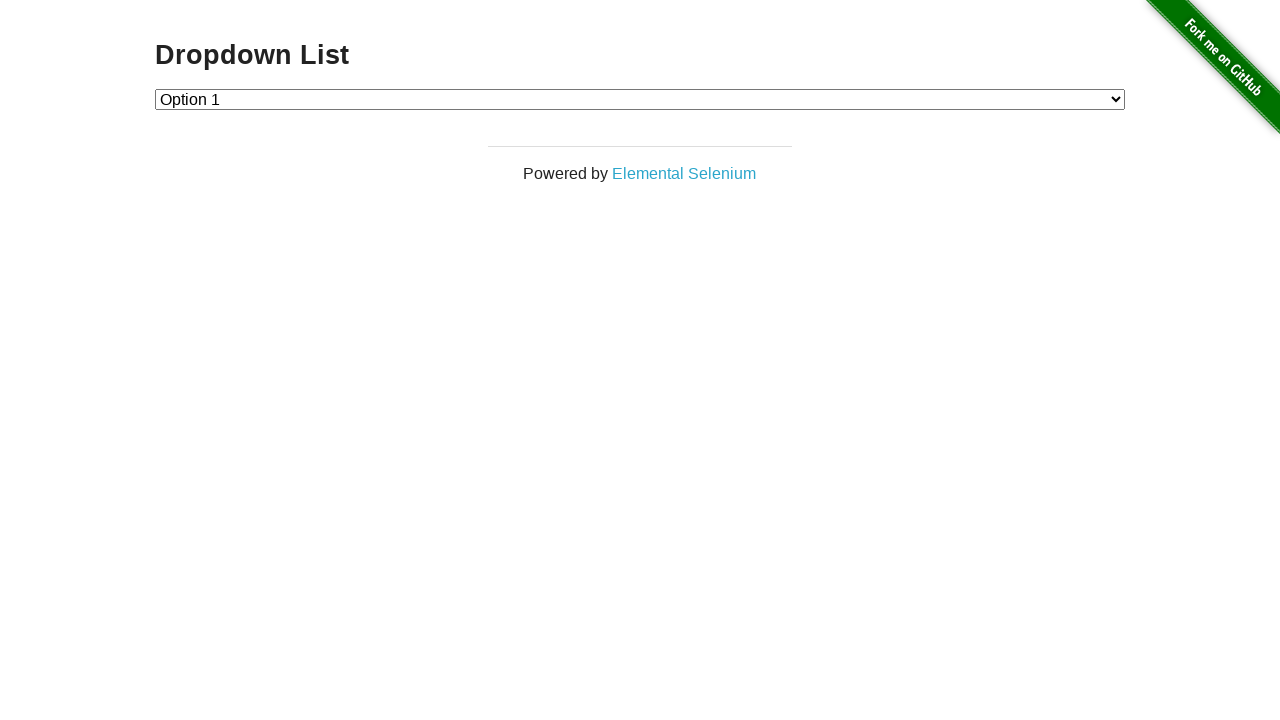

Retrieved selected dropdown value
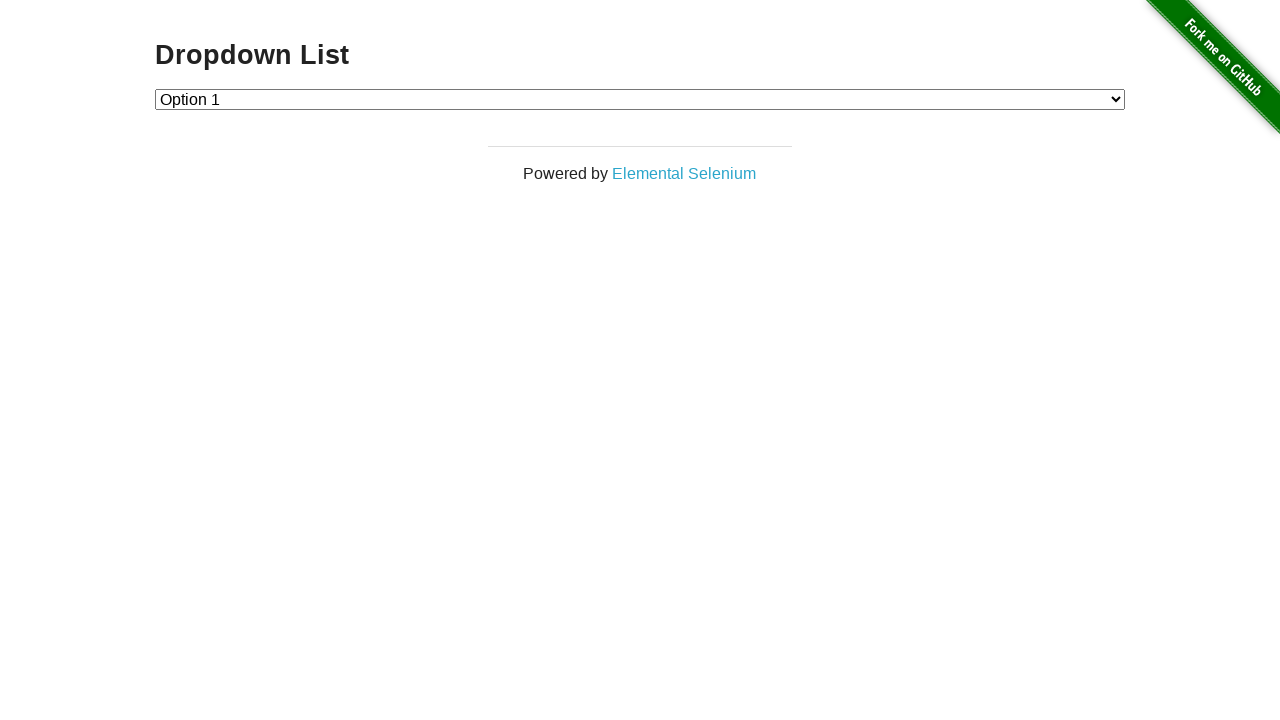

Verified that the selected value equals '1'
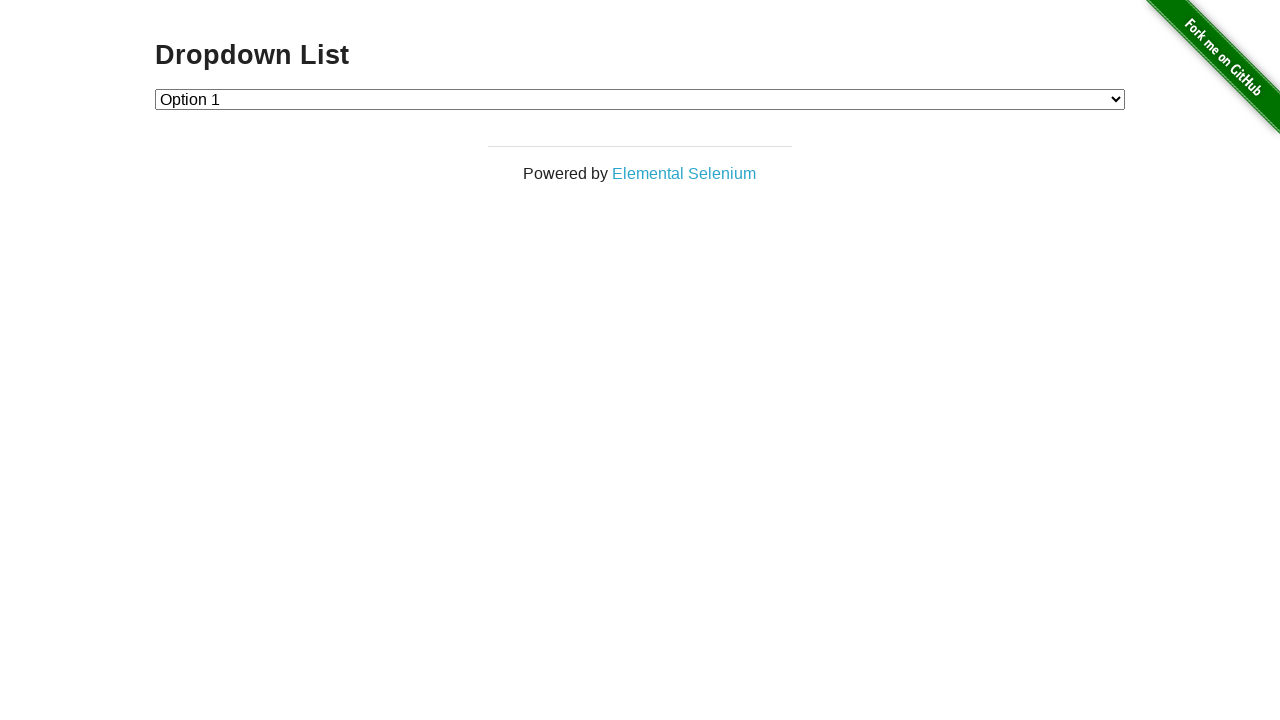

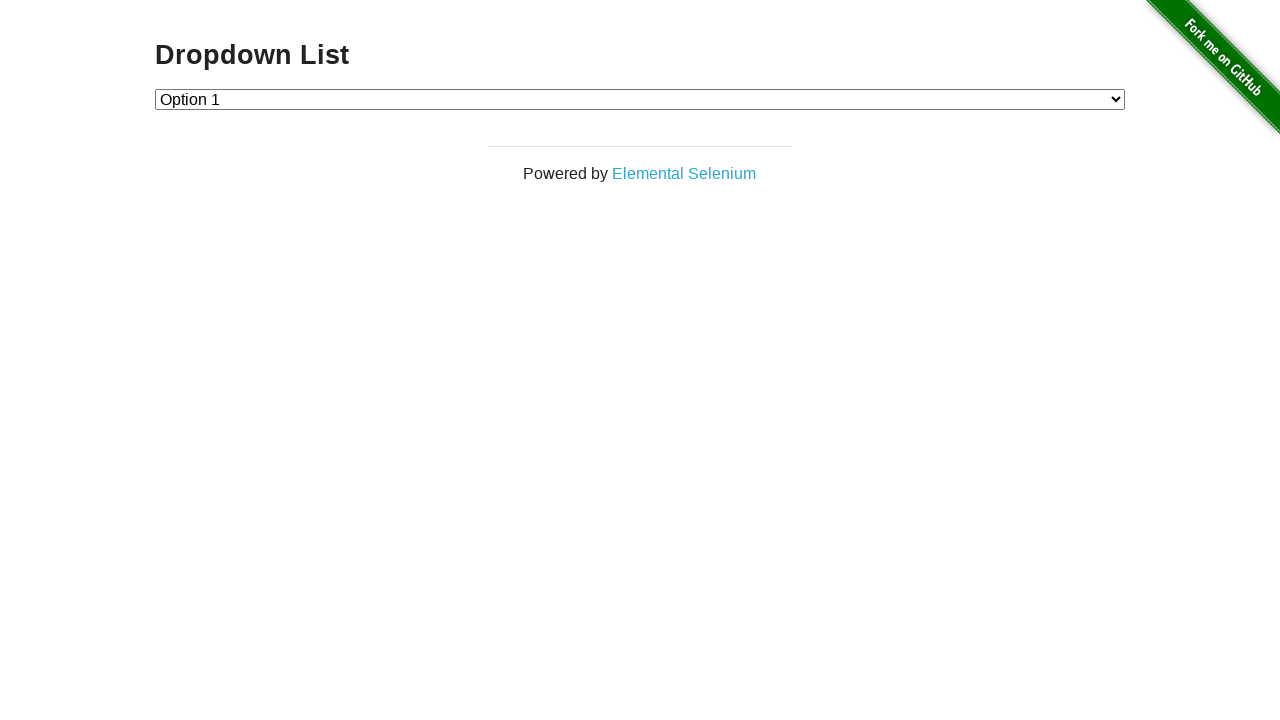